Tests clicking radio buttons in a radio group and verifies the last clicked one is selected

Starting URL: http://antoniotrindade.com.br/treinoautomacao/elementsweb.html

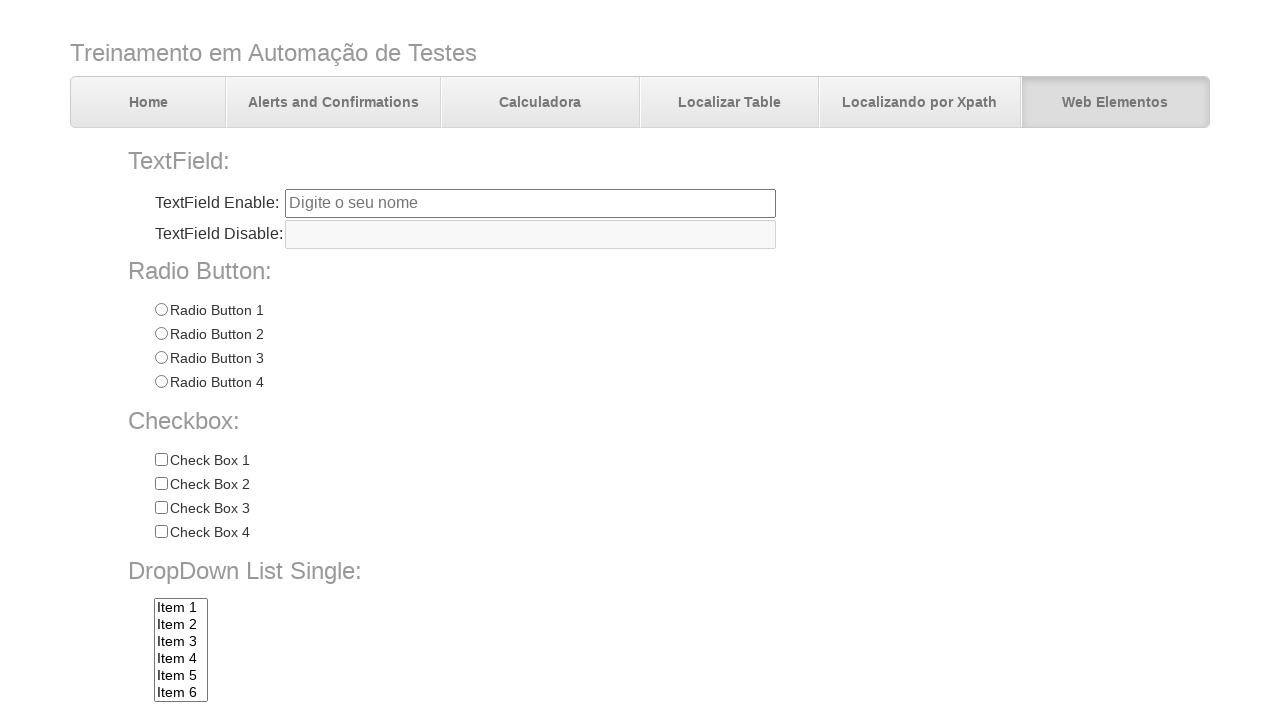

Navigated to radio group test page
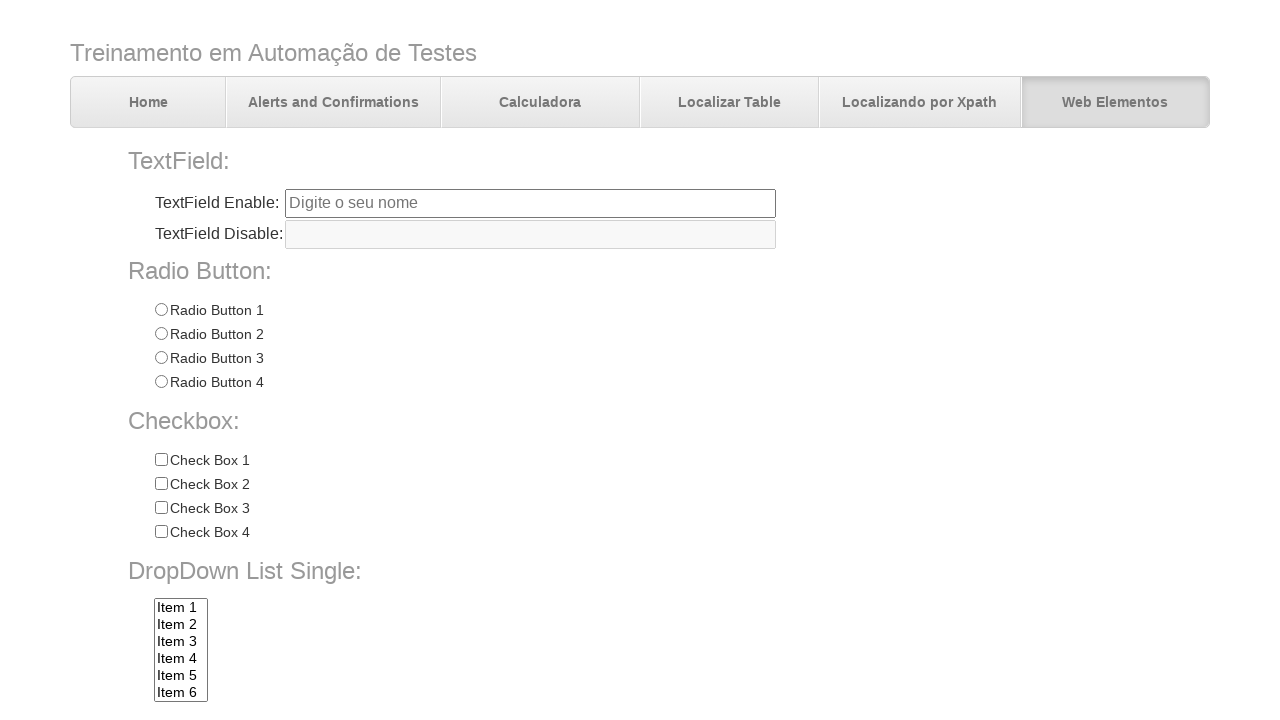

Located all radio buttons in the group
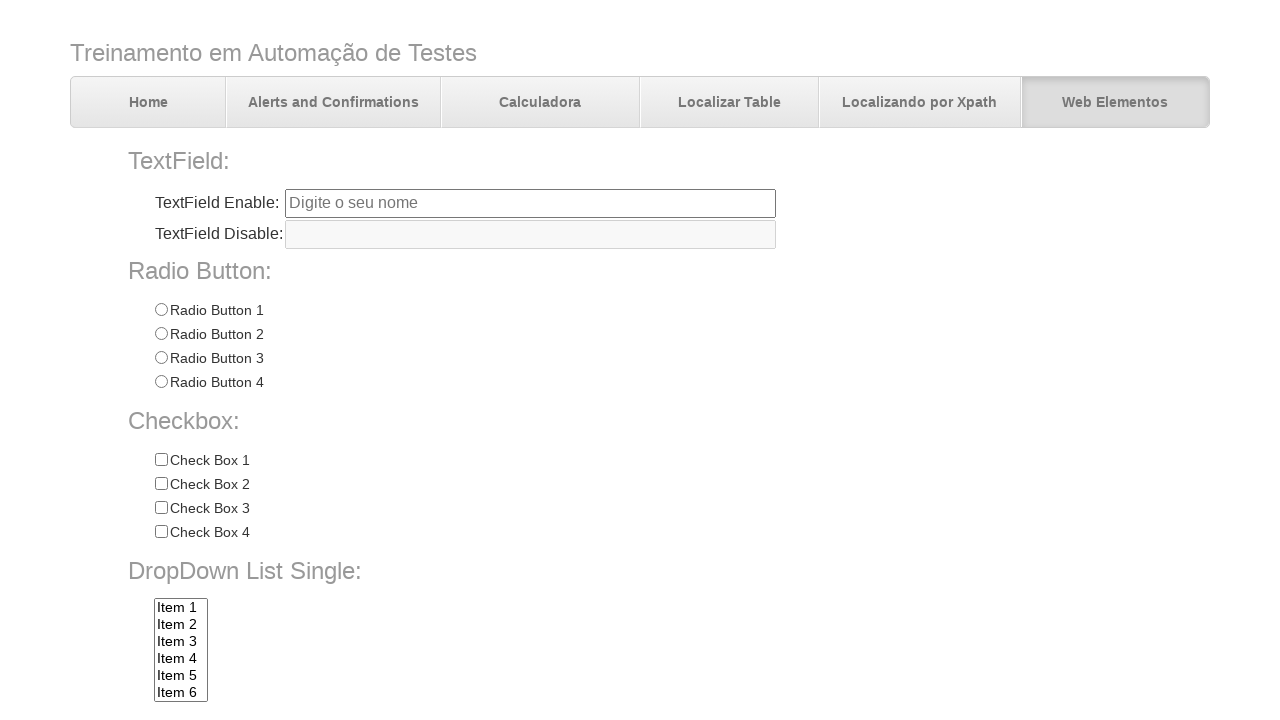

Clicked the second radio button at (161, 334) on input[name='radioGroup1'] >> nth=1
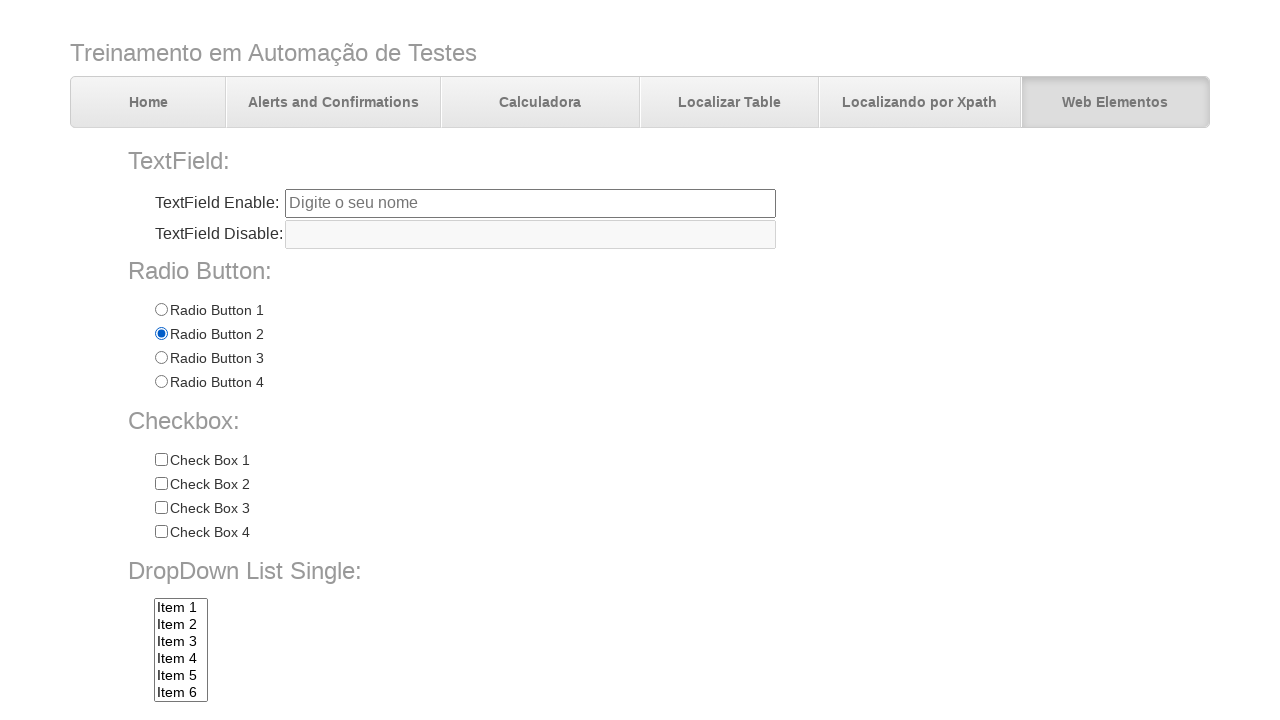

Clicked the third radio button at (161, 358) on input[name='radioGroup1'] >> nth=2
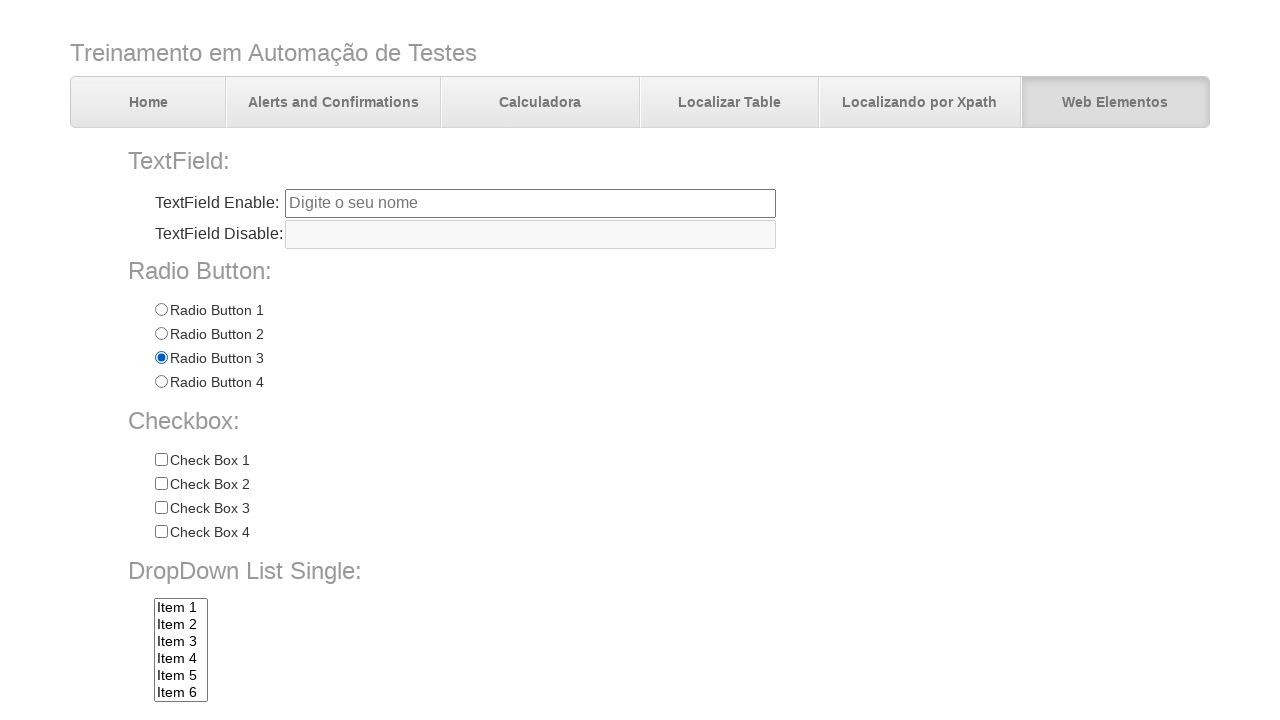

Verified that the third radio button is selected
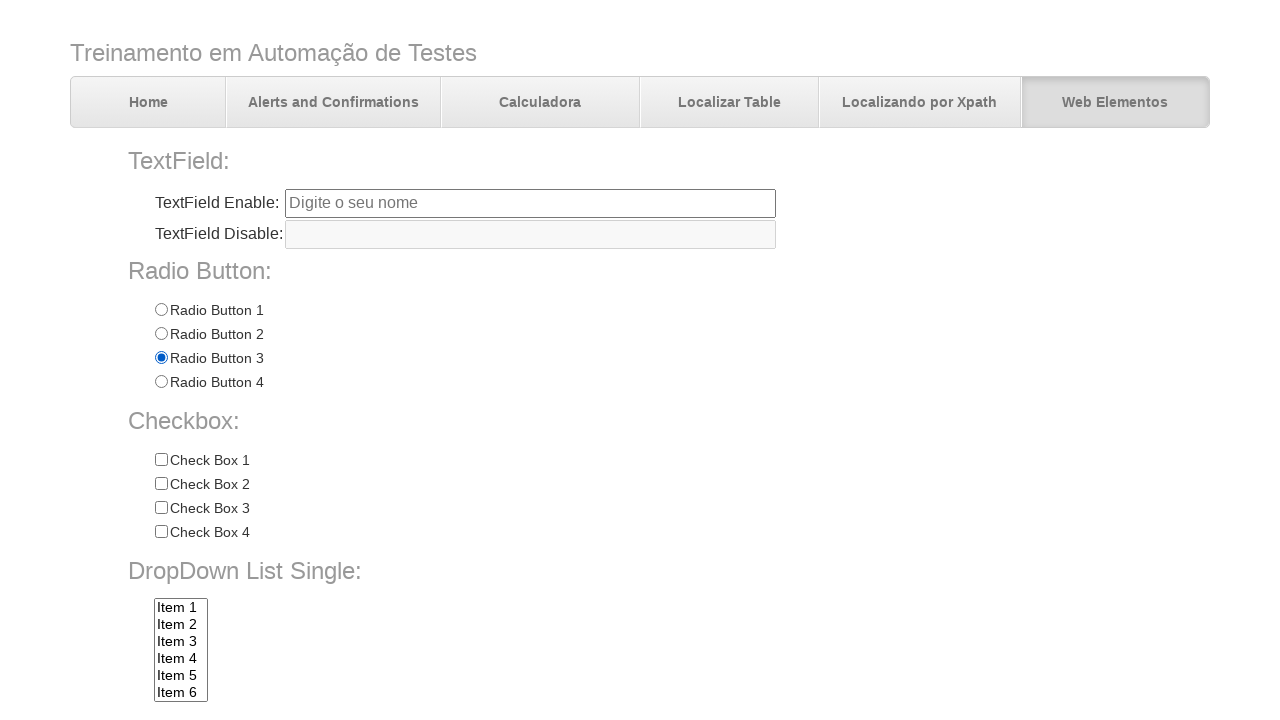

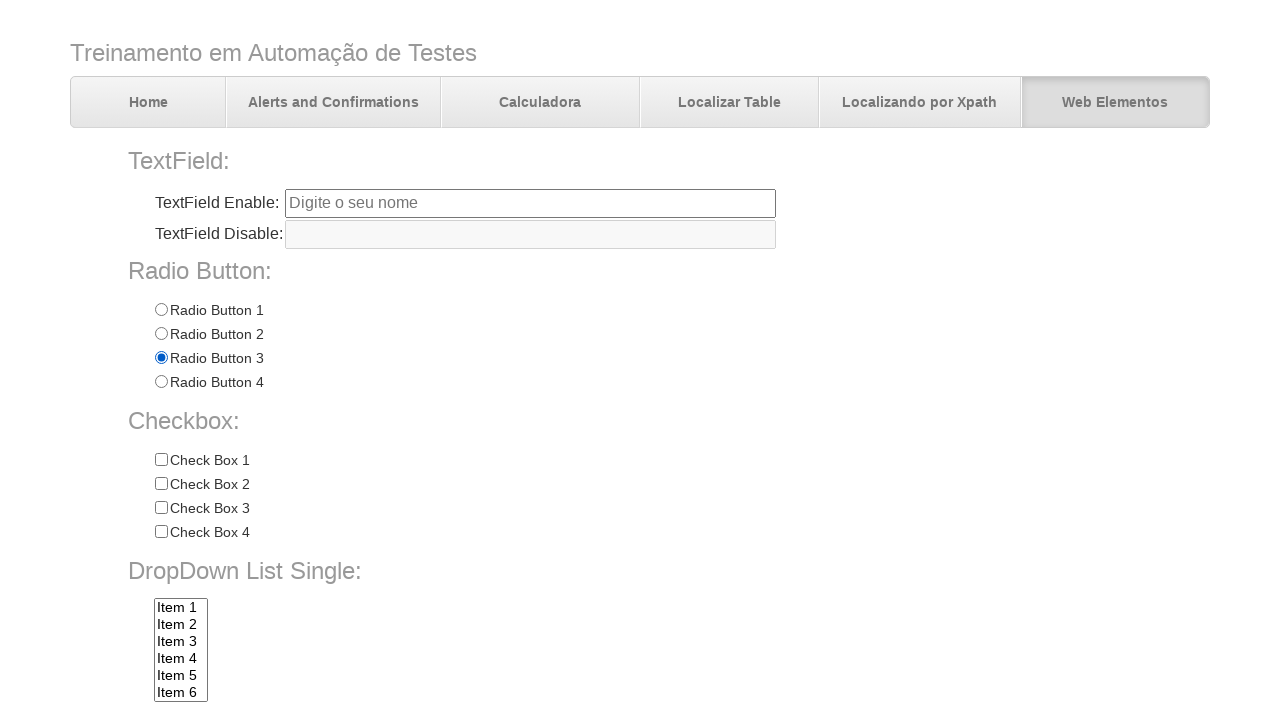